Navigates to Google Store Pixel 10 Pro configuration page, finds color variant buttons, clicks on a color option, and verifies the storage option button is displayed.

Starting URL: https://store.google.com/tw/config/pixel_10_pro?hl=zh-TW&selections=eyJwcm9kdWN0RmFtaWx5IjoiY0dsNFpXeGZNVEJmY0hKdiIsInZhcmlhbnRzIjpbWyI3IiwiTVRFPSJdLFsiMiIsIk13PT0iXSxbIjEiLCJNalUyIl1dfQ%3D%3D

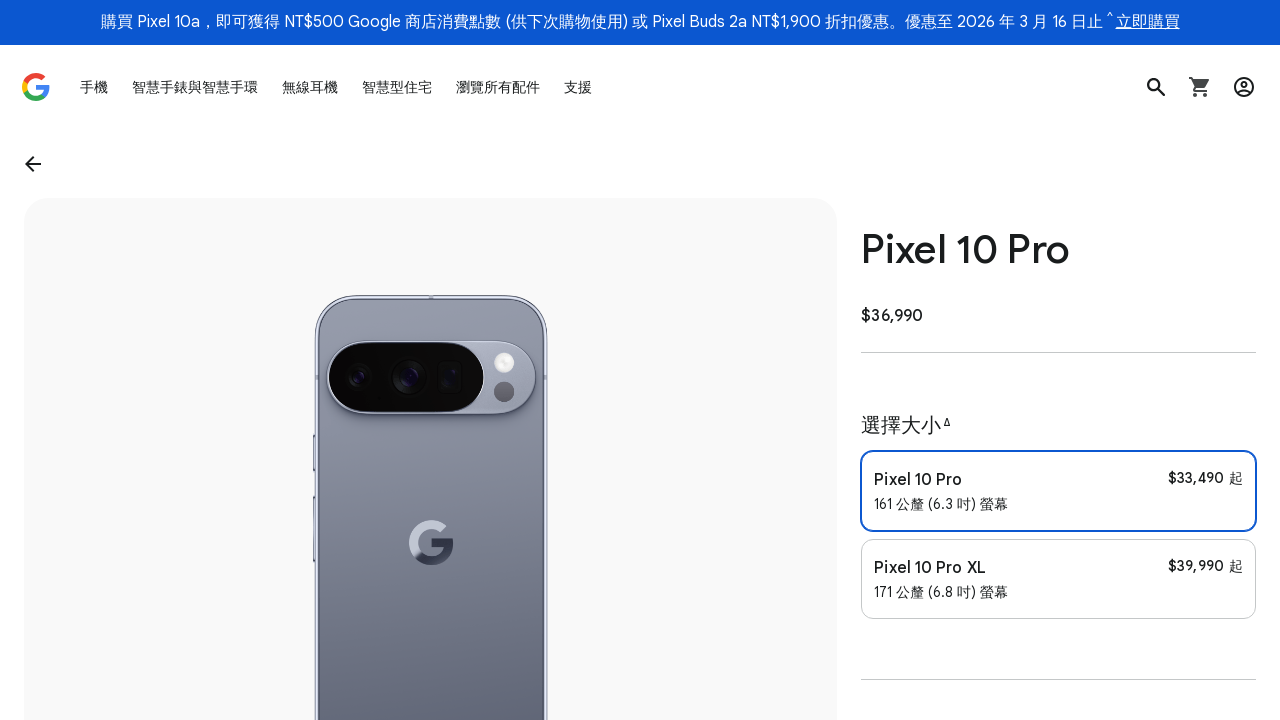

Waited for color option sections to load
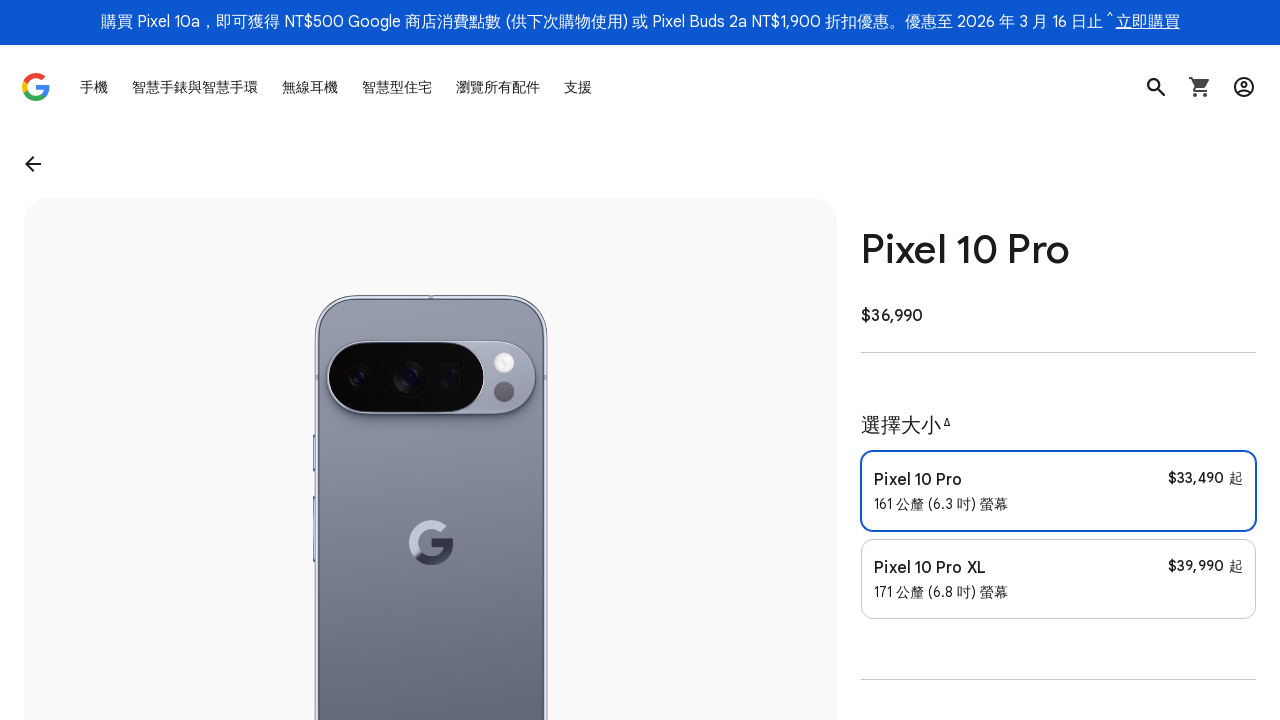

Found all color variant option sections
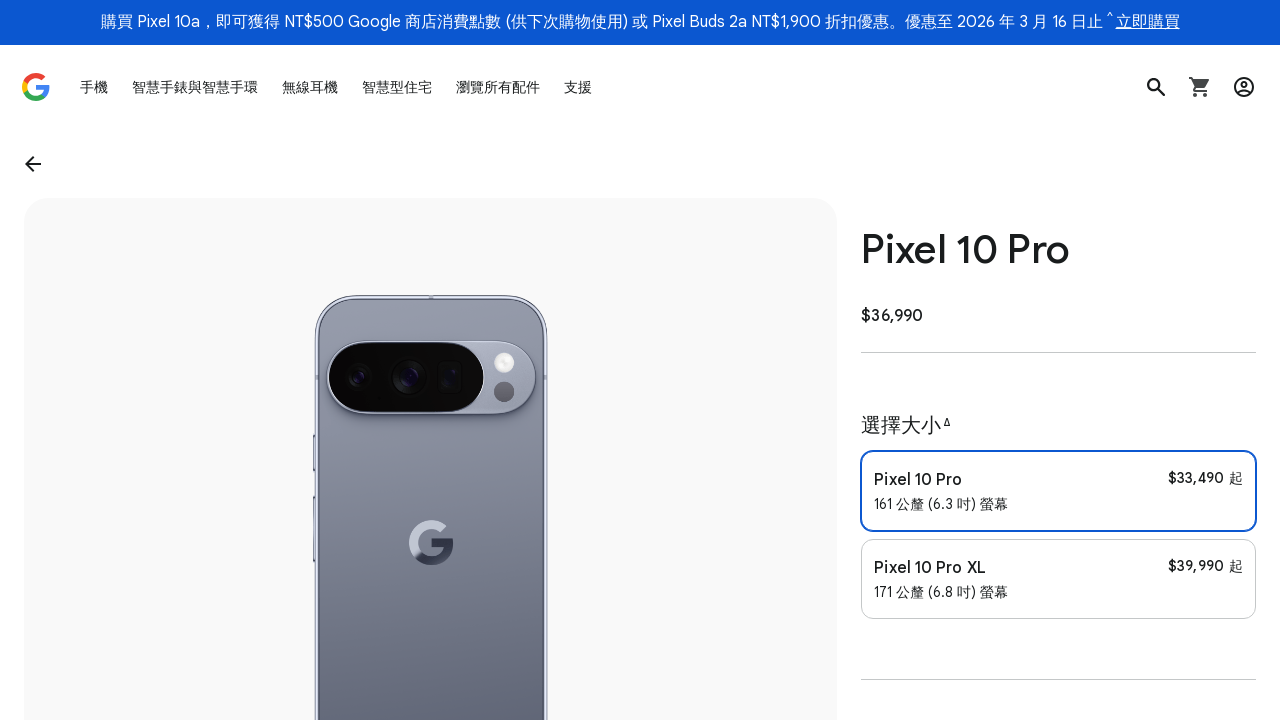

Clicked the first color variant button
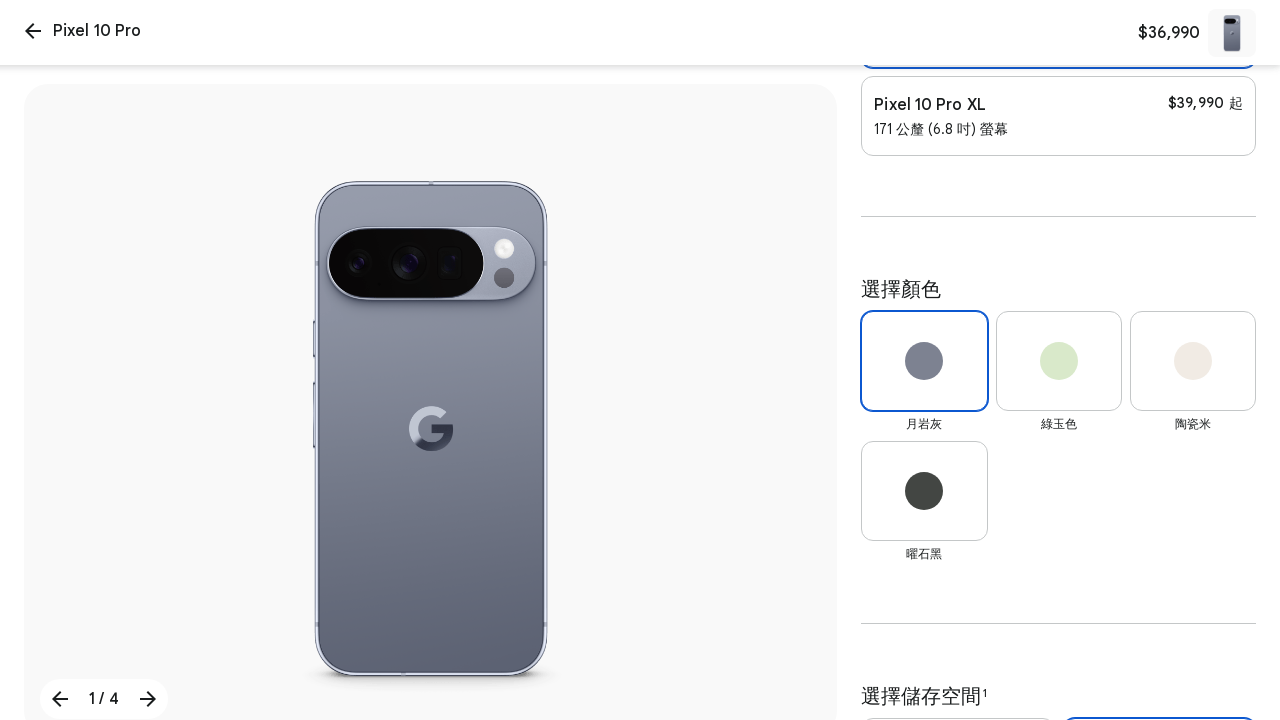

Waited for storage option button (256 GB) to appear
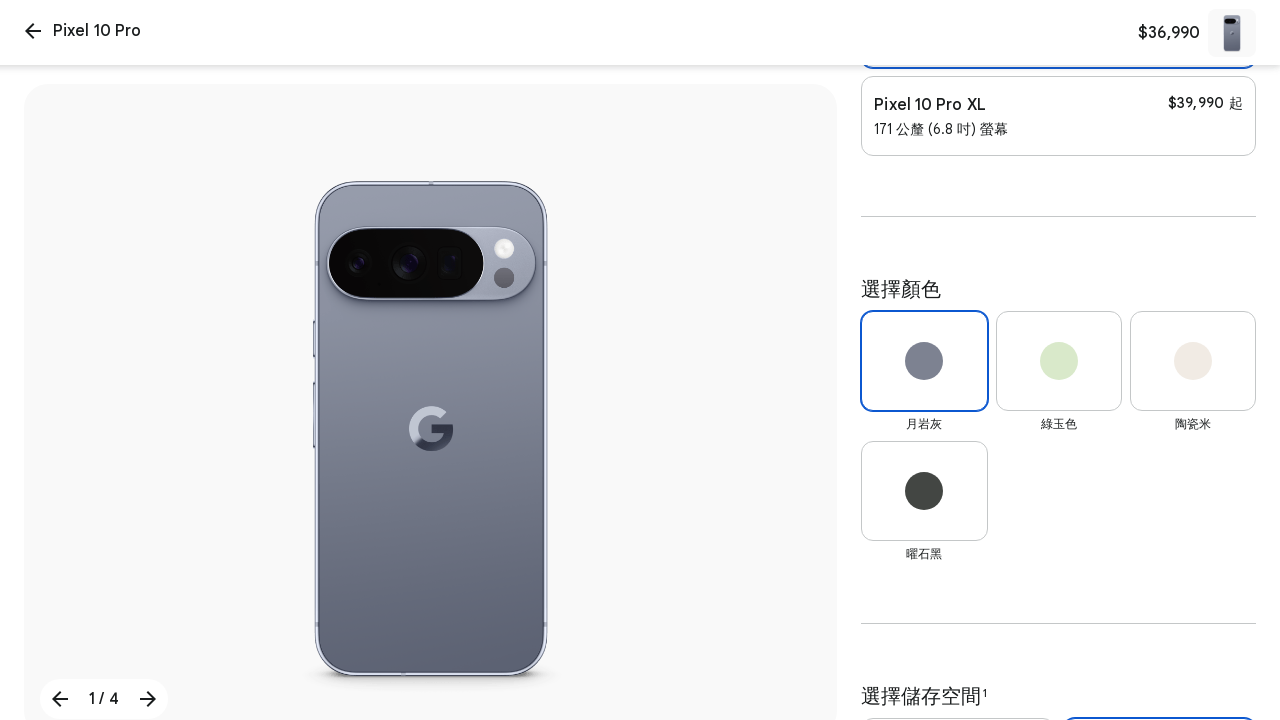

Verified 256 GB storage option button is visible
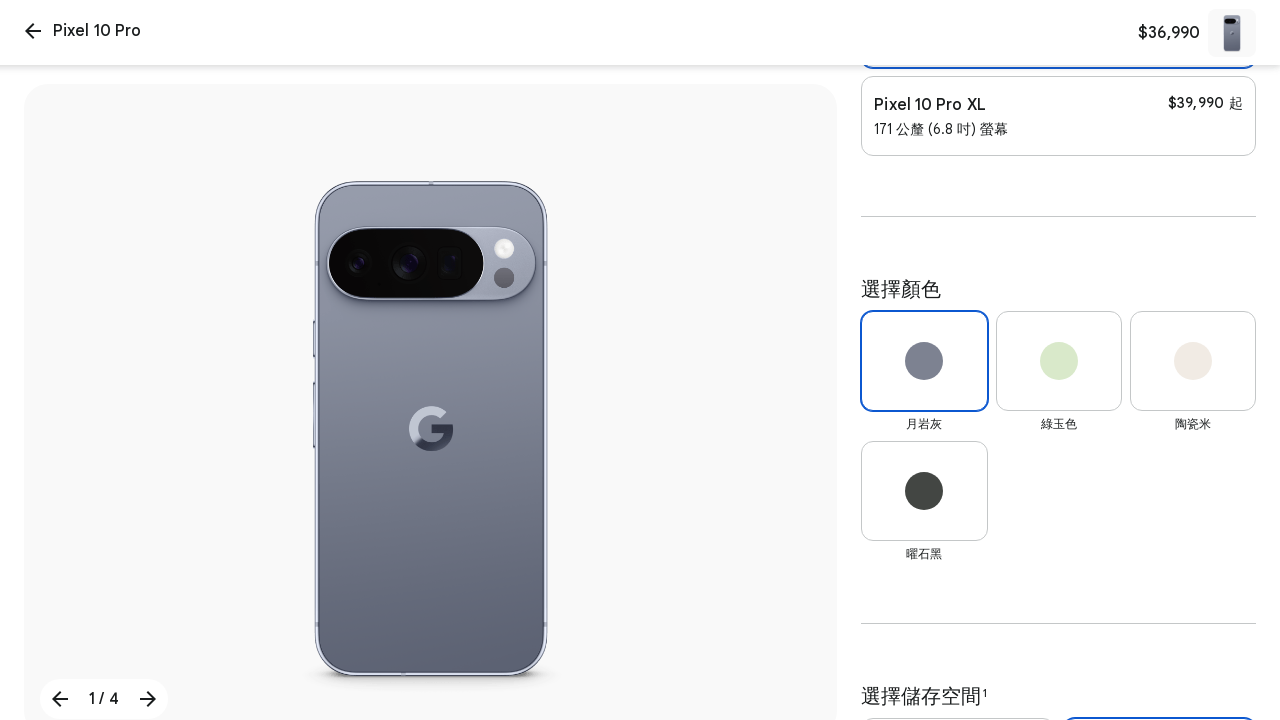

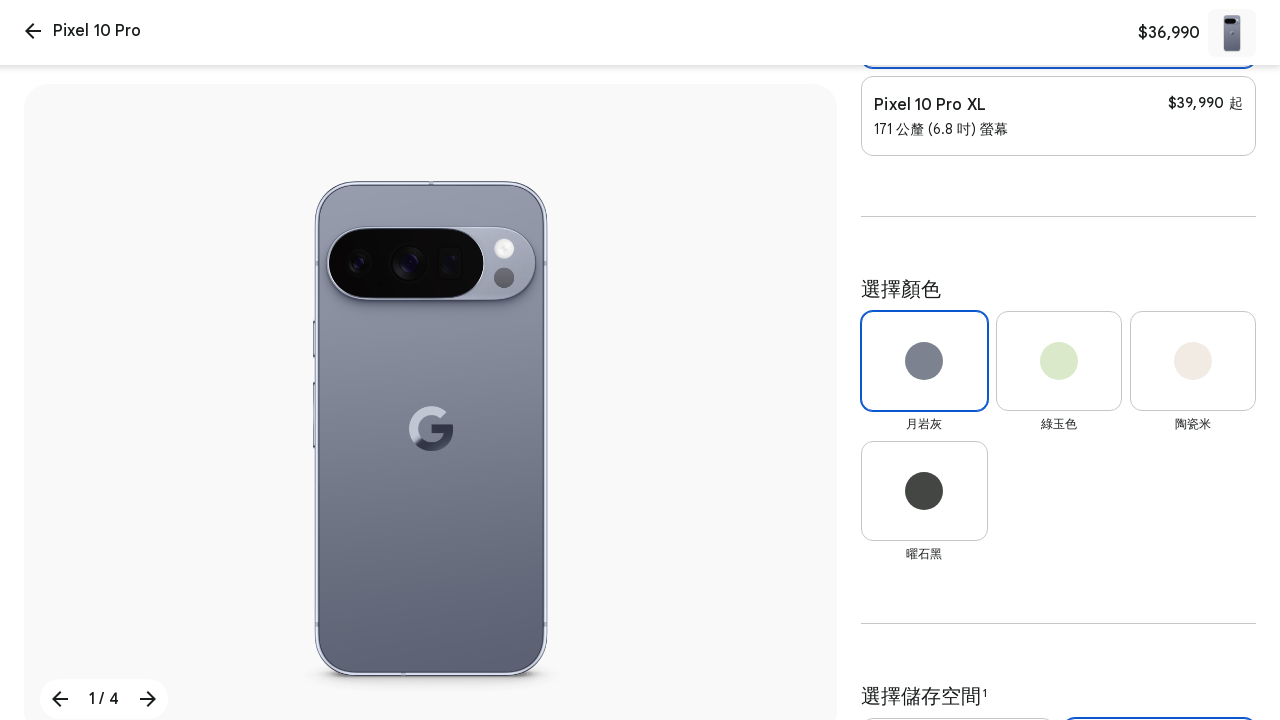